Opens the Rahul Shetty Academy homepage and verifies the page loads by checking the page title and current URL.

Starting URL: https://rahulshettyacademy.com

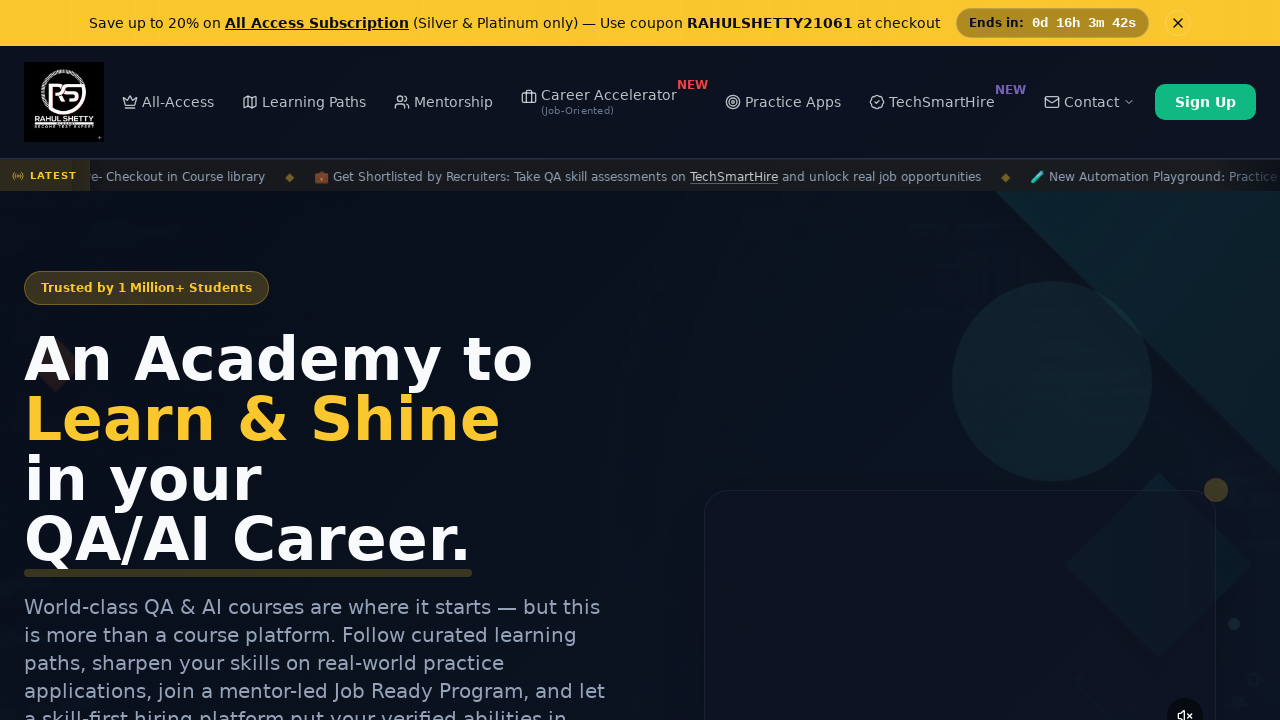

Waited for page to reach domcontentloaded state
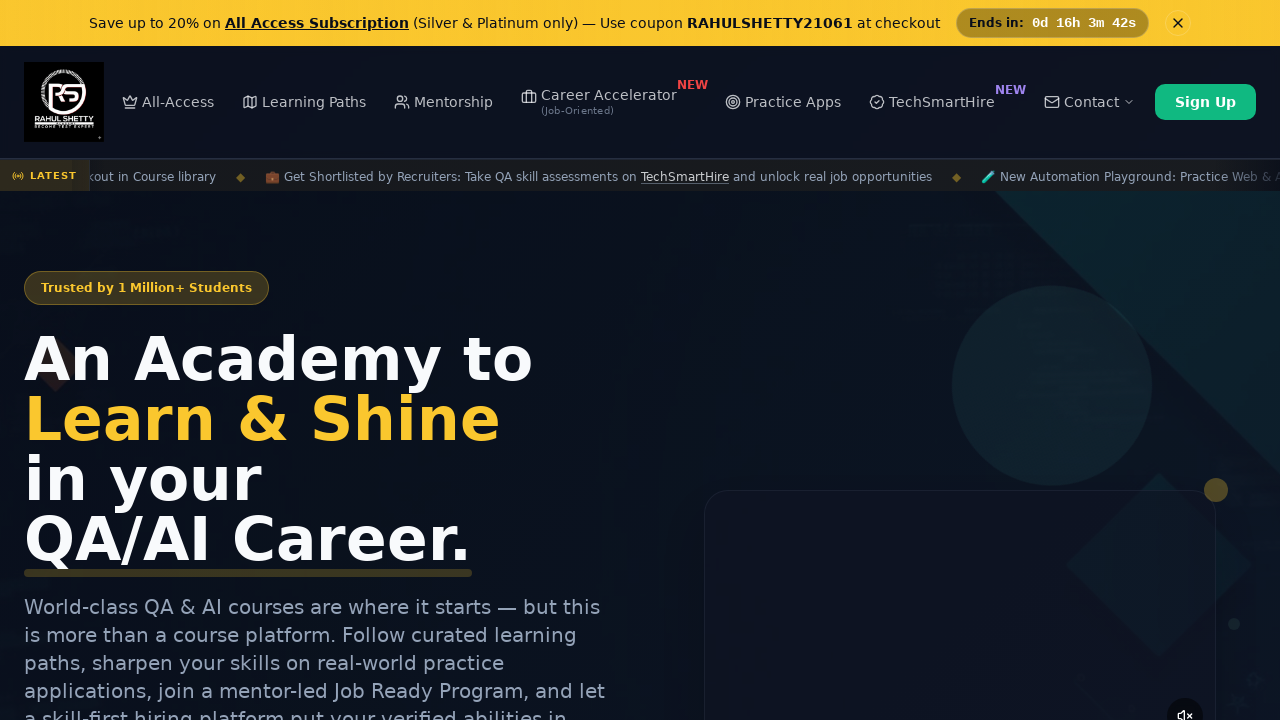

Retrieved page title: Rahul Shetty Academy | QA Automation, Playwright, AI Testing & Online Training
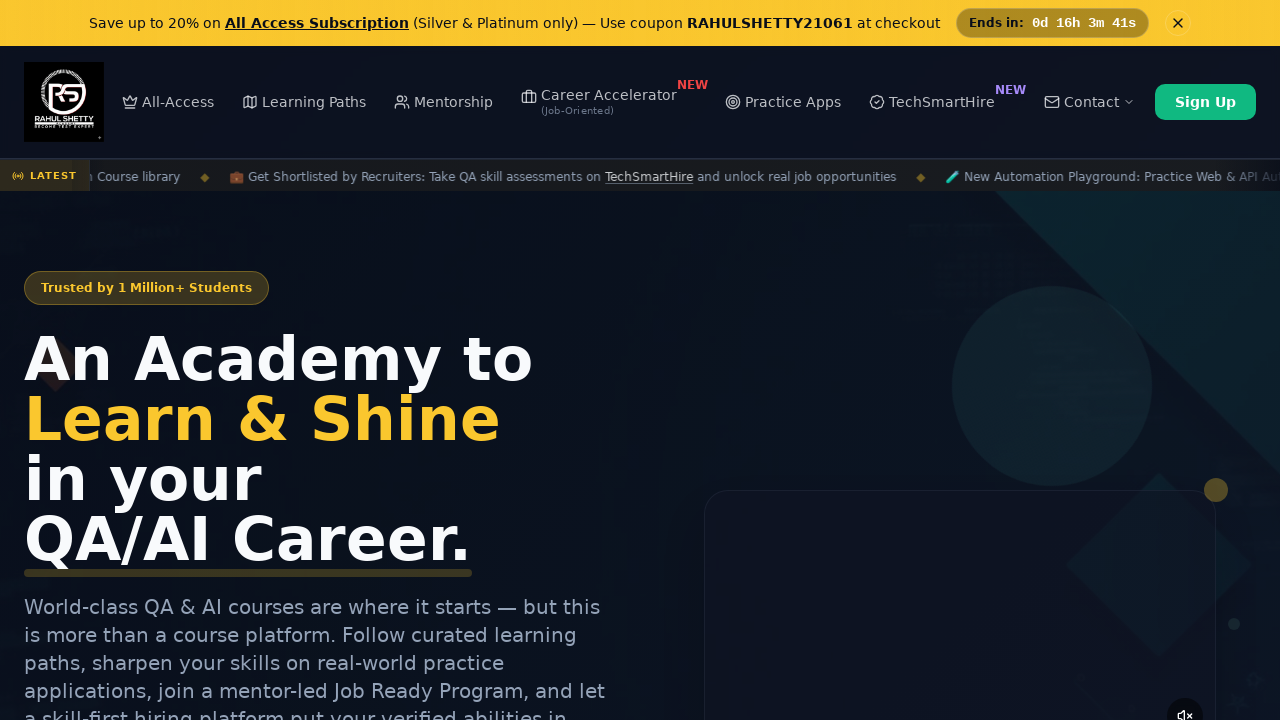

Retrieved current URL: https://rahulshettyacademy.com/
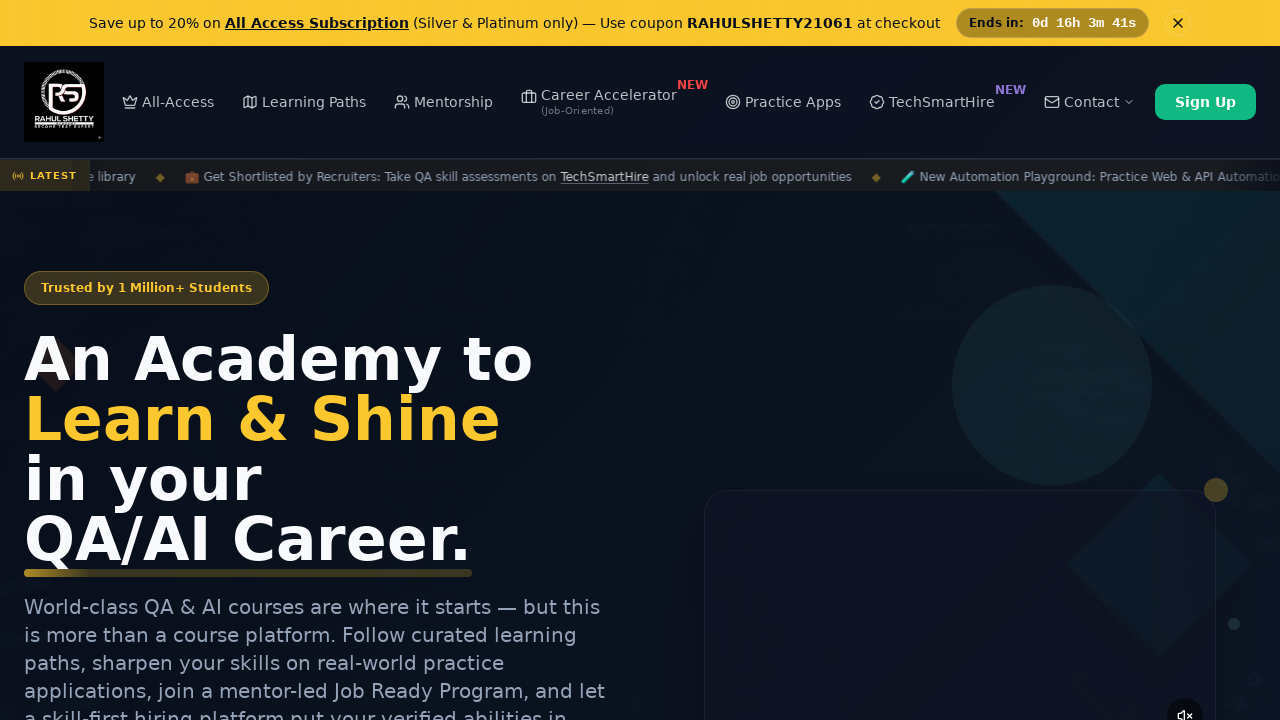

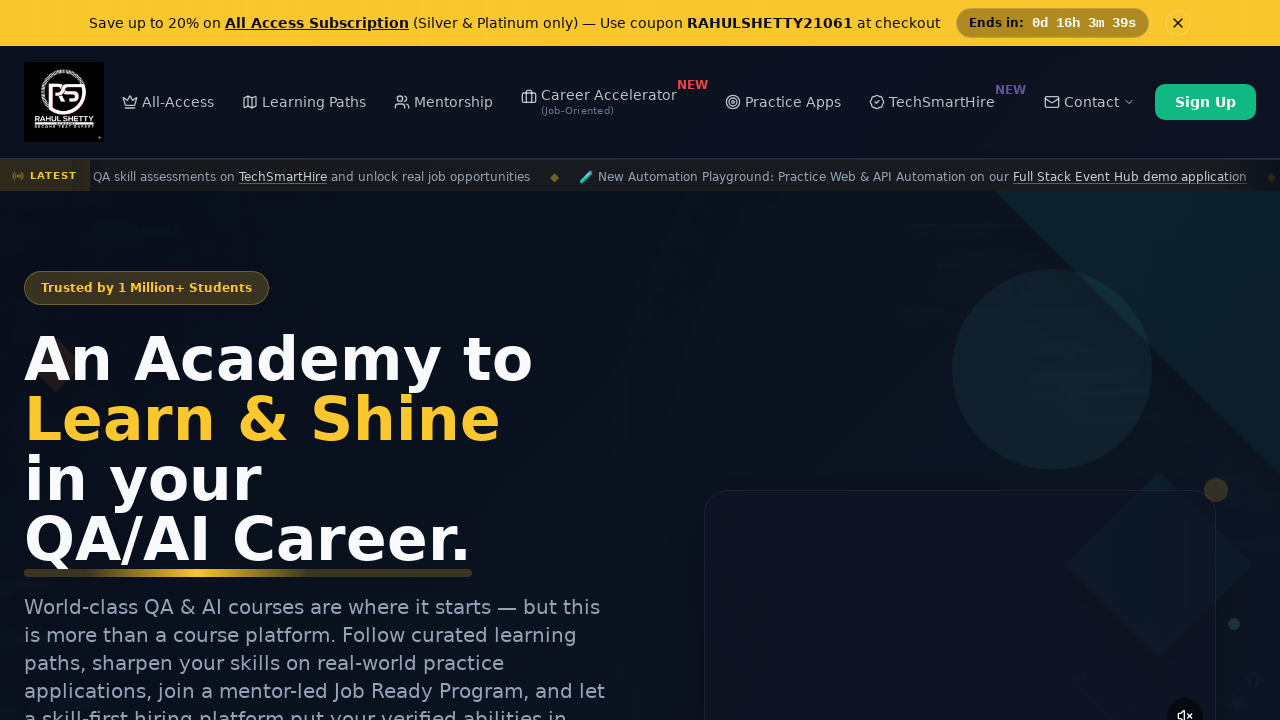